Fills out the practice form without first name, submits, and verifies error/red border color is displayed on the first name field

Starting URL: https://demoqa.com

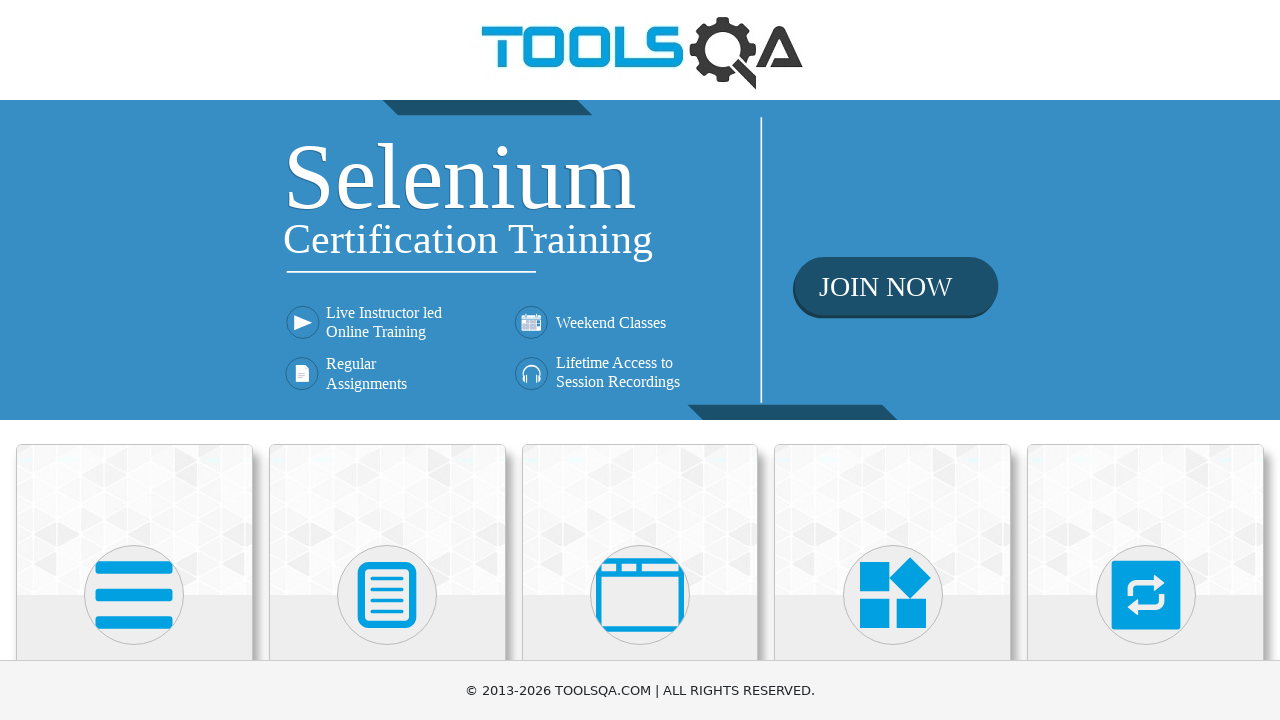

Clicked on Forms category card at (387, 360) on text=Forms
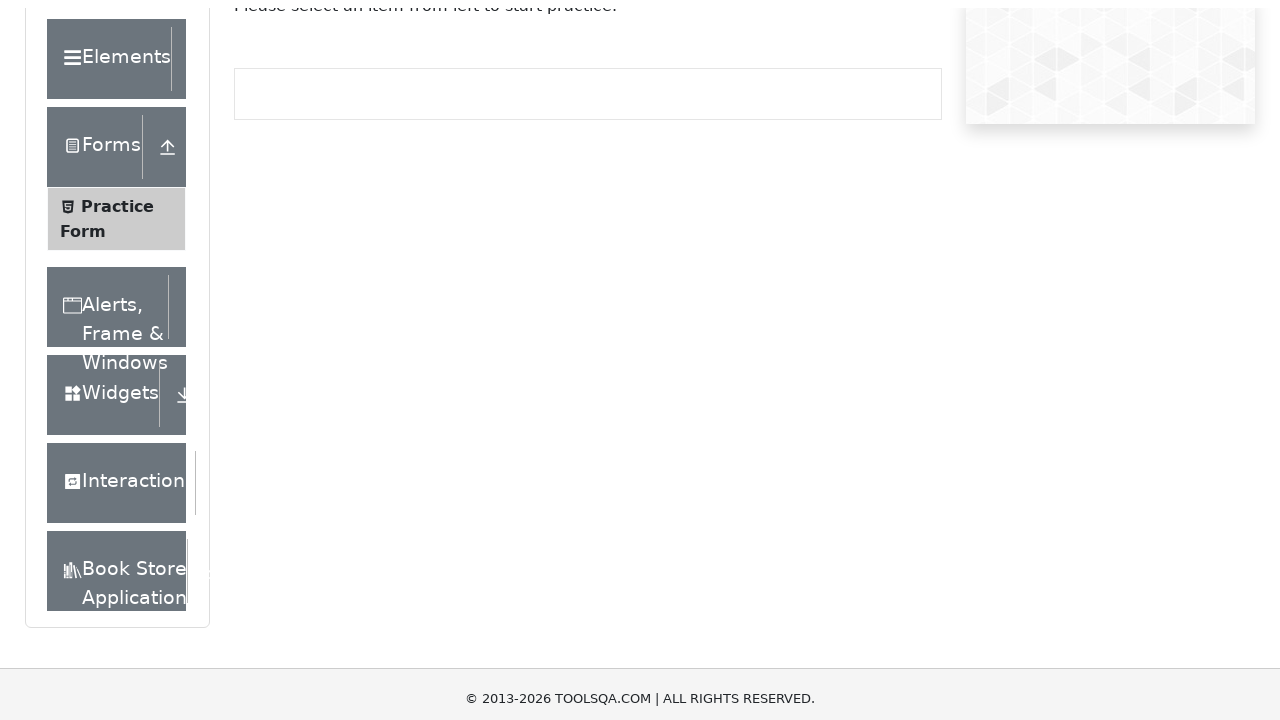

Clicked on Practice Form in left panel at (117, 336) on text=Practice Form
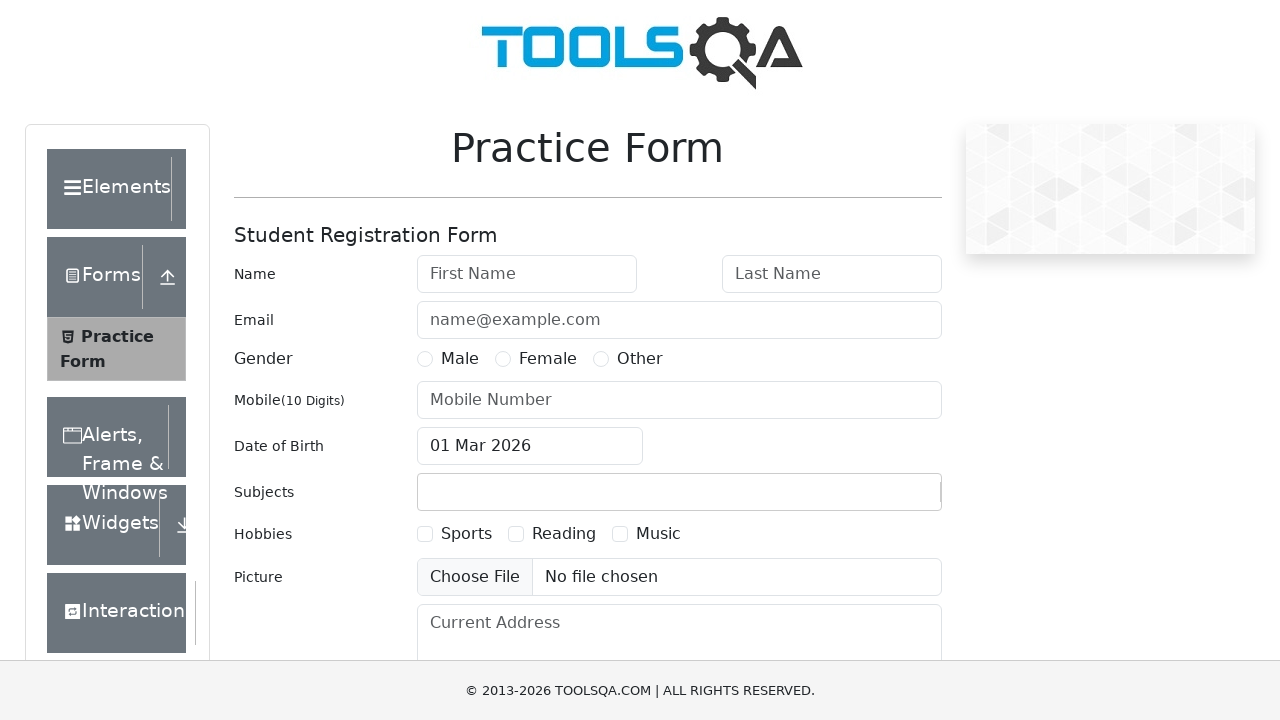

Filled last name field with 'Williams' on #lastName
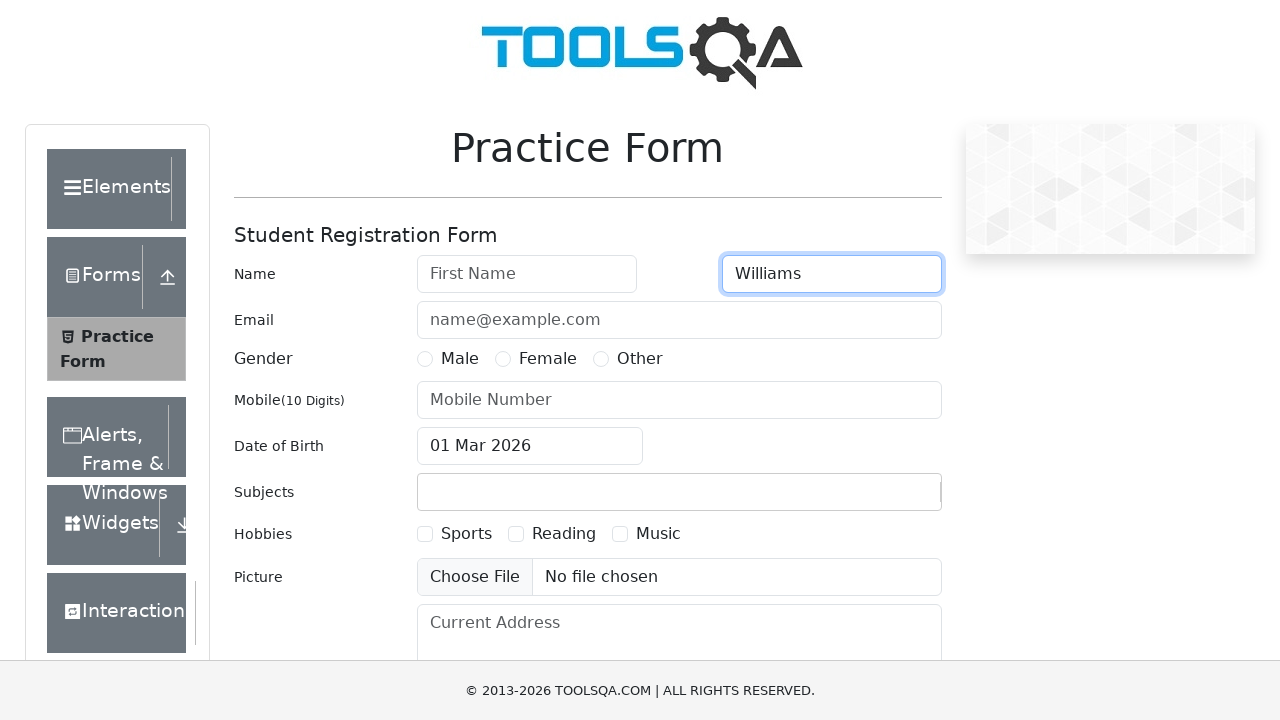

Filled email field with 'williams@example.com' on #userEmail
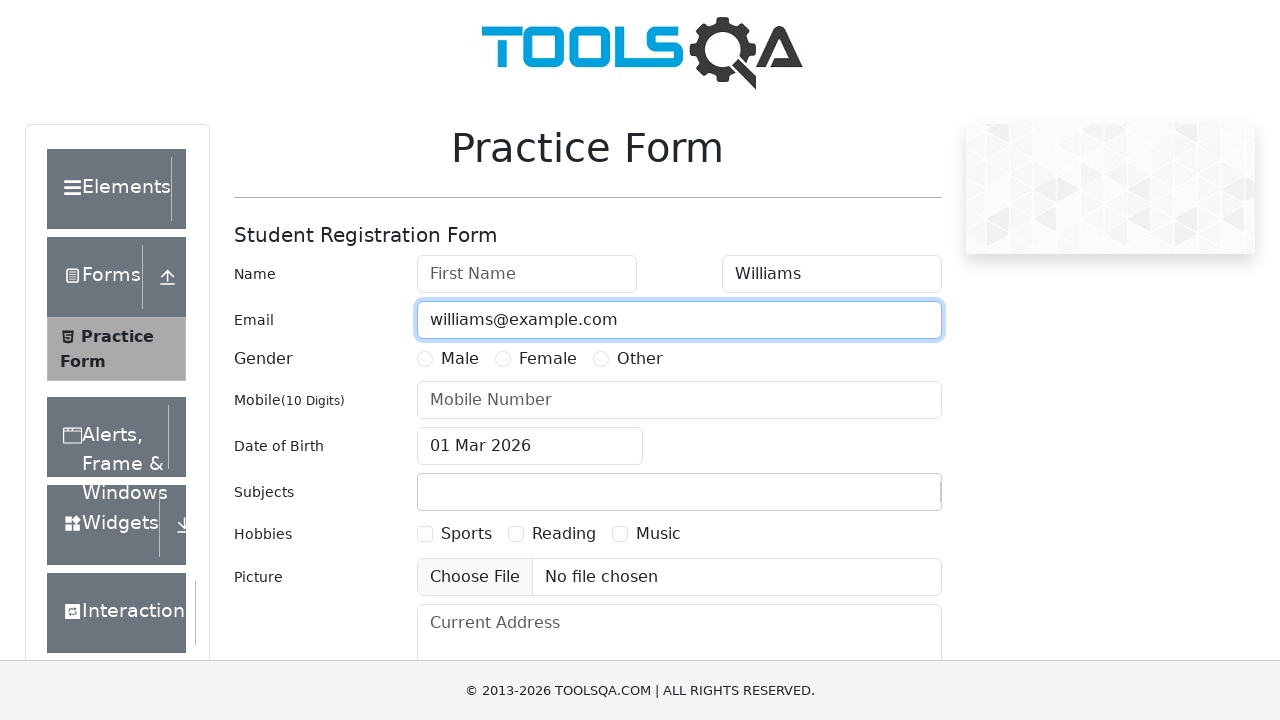

Selected gender radio button option 3 at (640, 359) on label[for='gender-radio-3']
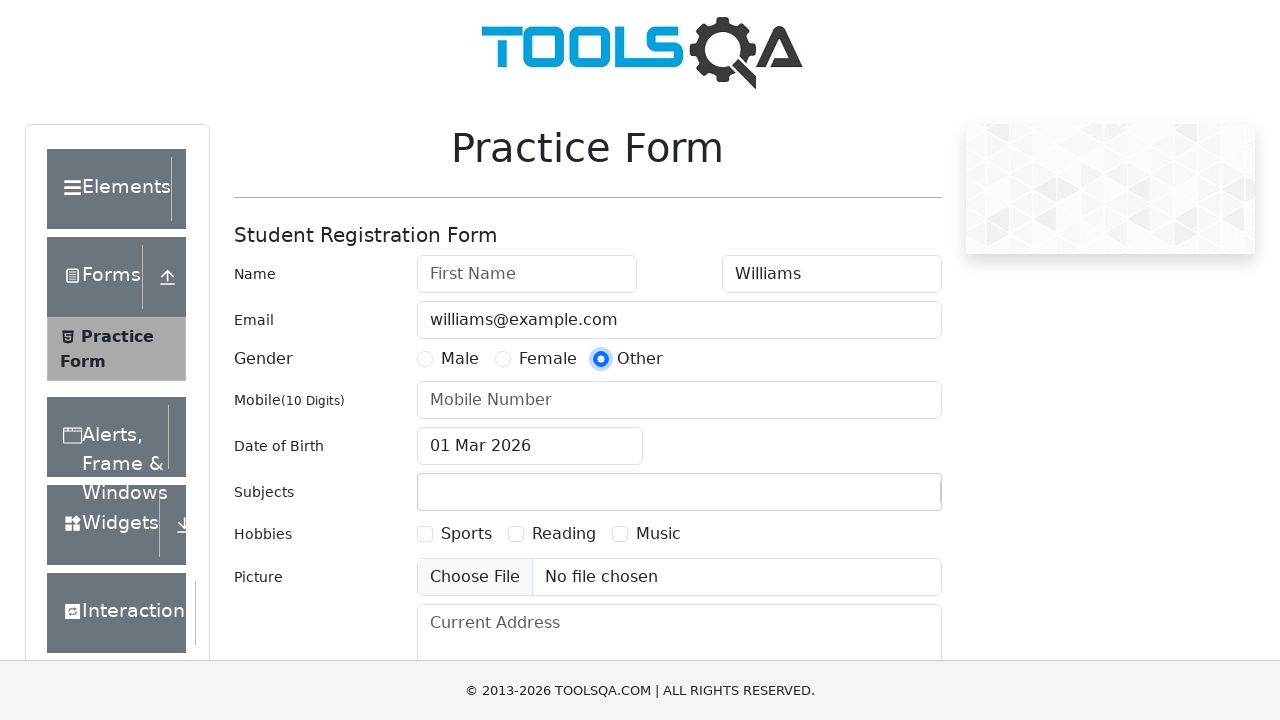

Filled mobile number field with '5552468135' on #userNumber
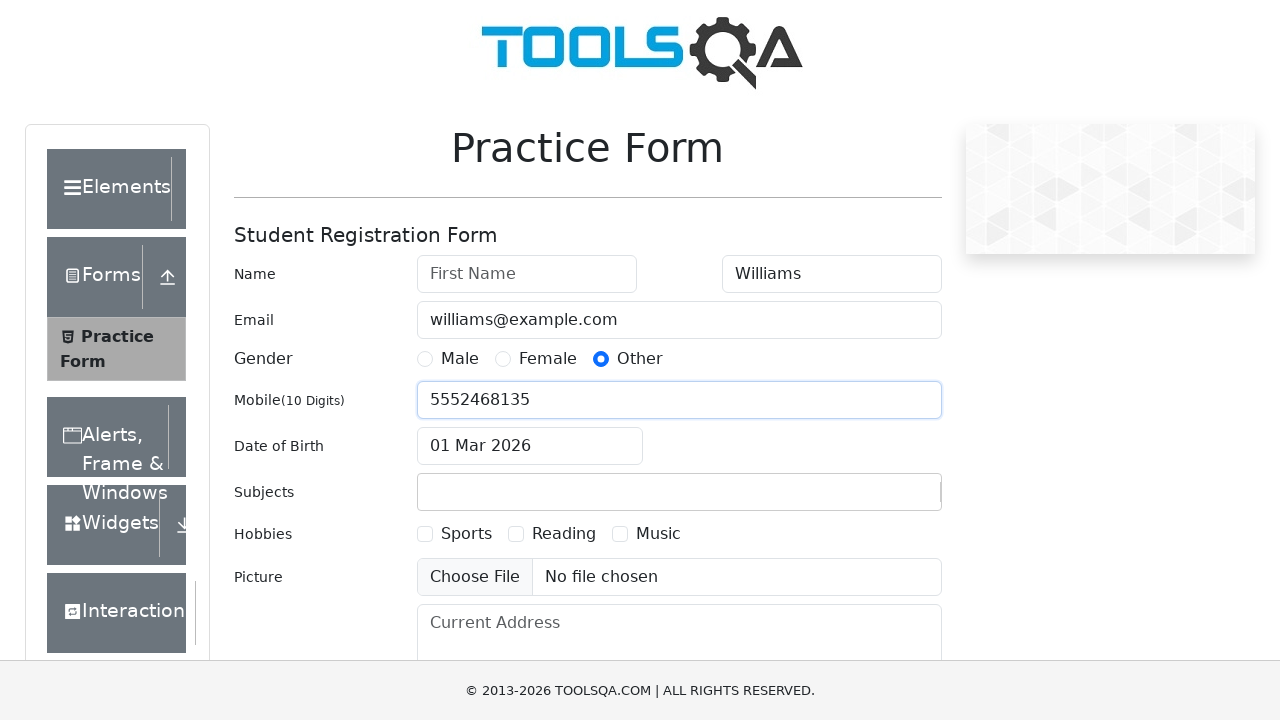

Clicked submit button to trigger form validation at (885, 499) on #submit
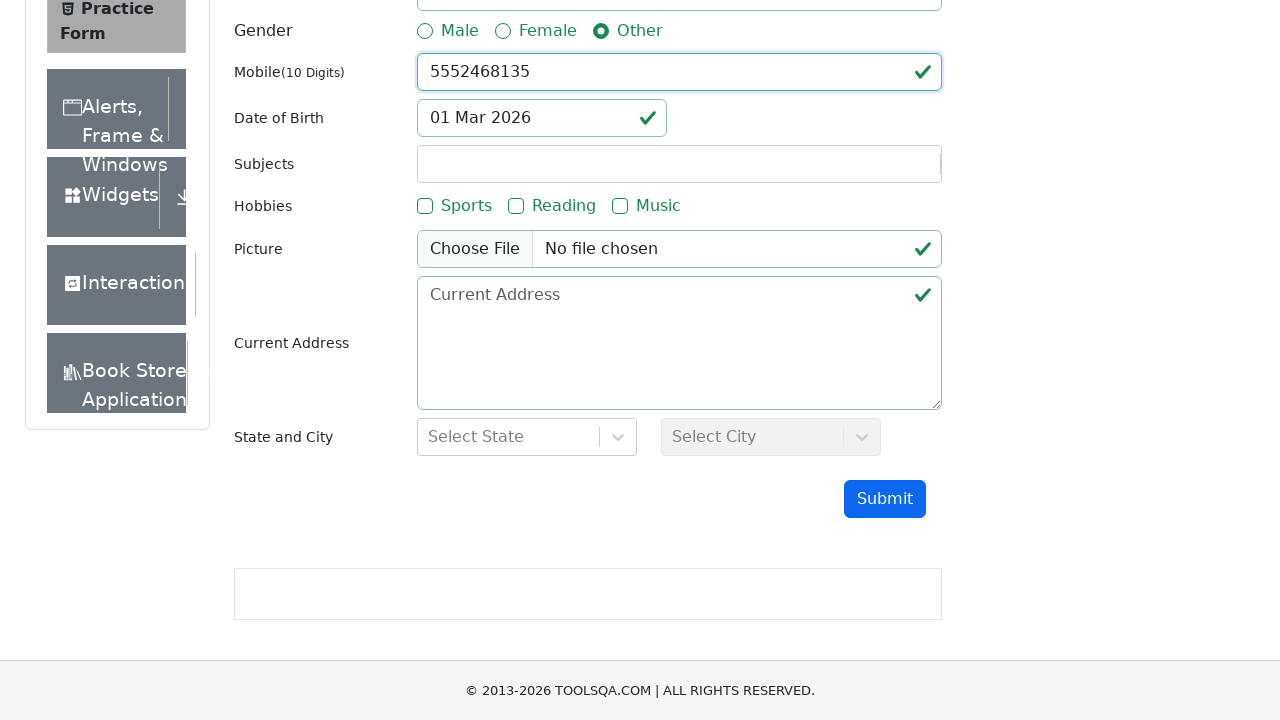

Clicked on first name field to check validation styling at (527, 274) on #firstName
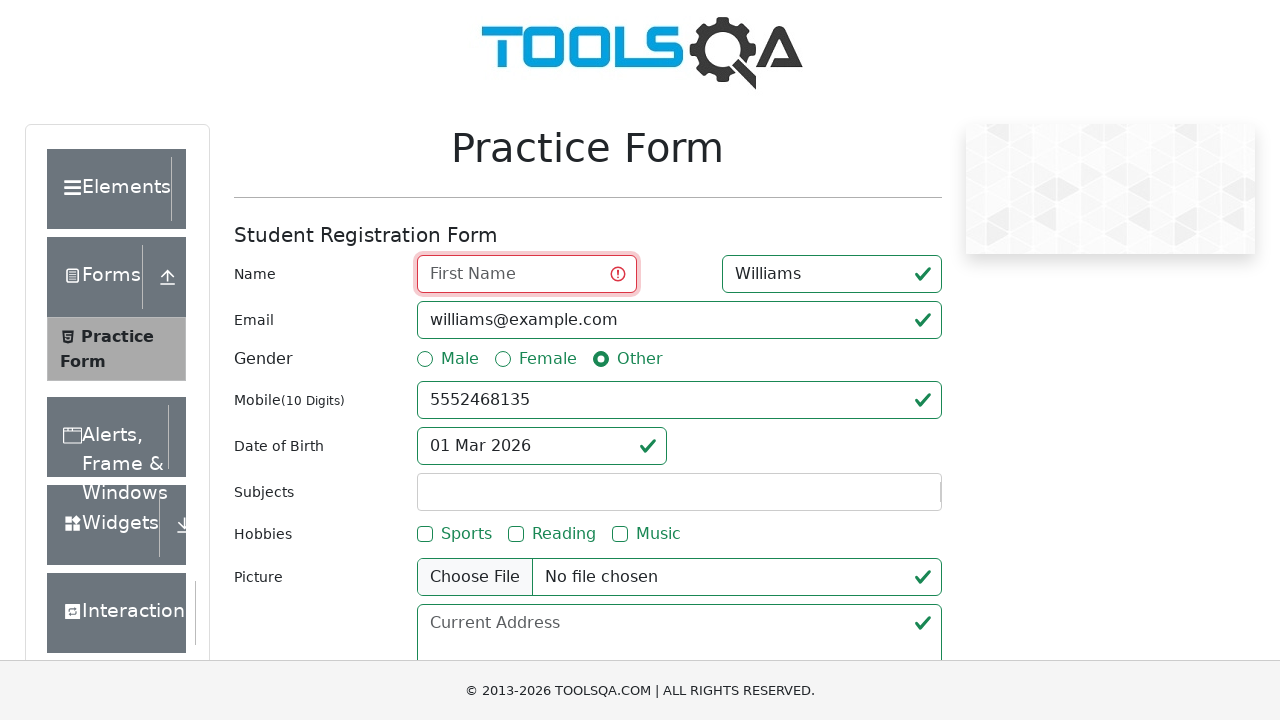

Verified first name field displays invalid state with error styling
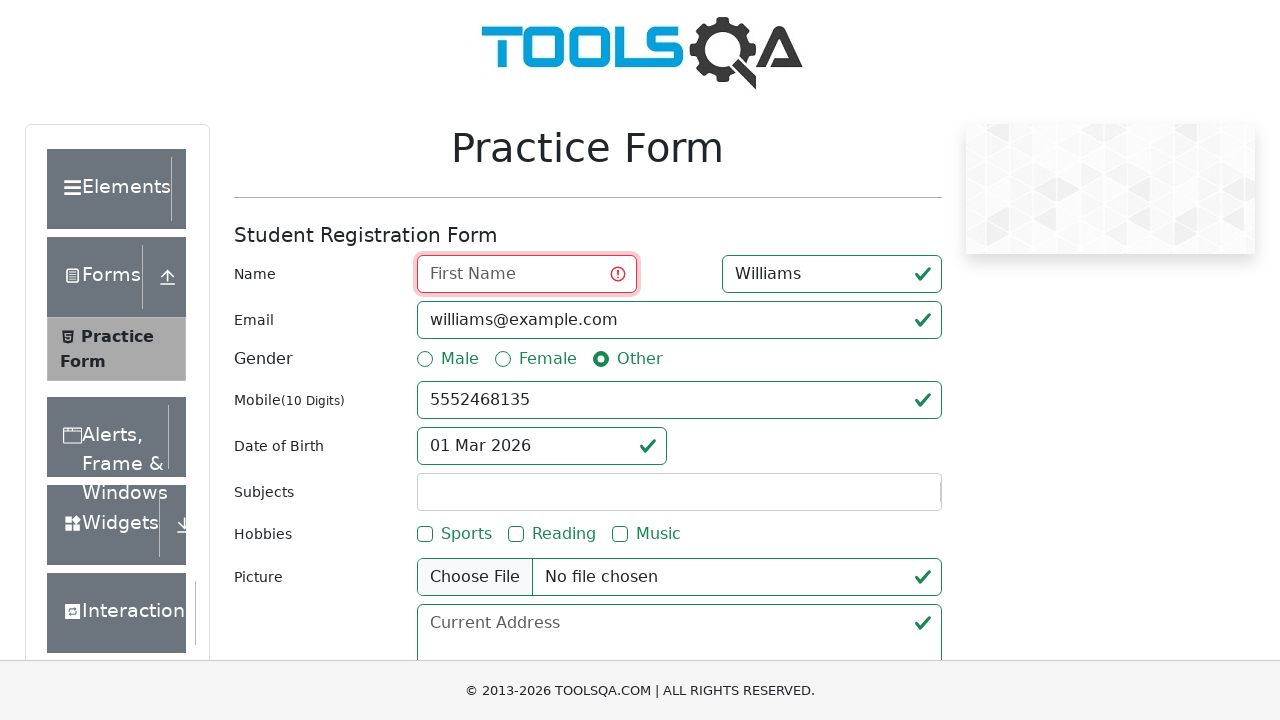

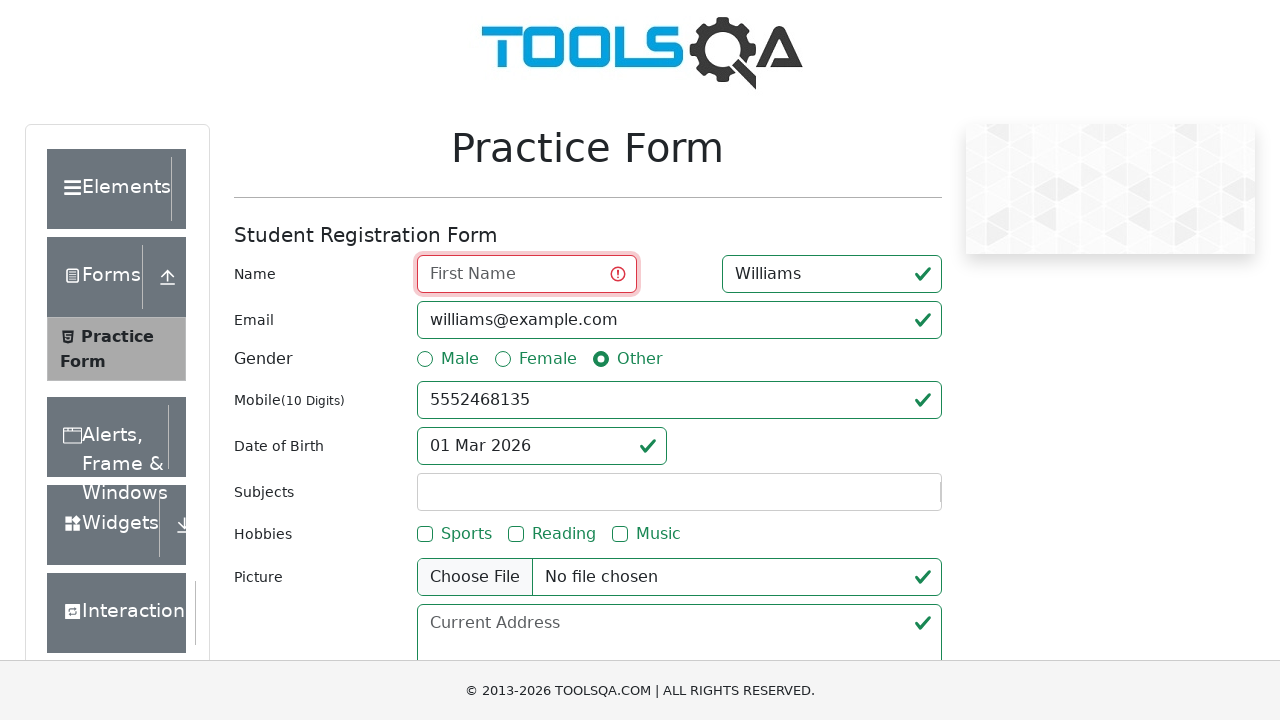